Tests dropdown selection by finding the dropdown element, iterating through options, clicking on "Option 1", and verifying the selection was made correctly.

Starting URL: http://the-internet.herokuapp.com/dropdown

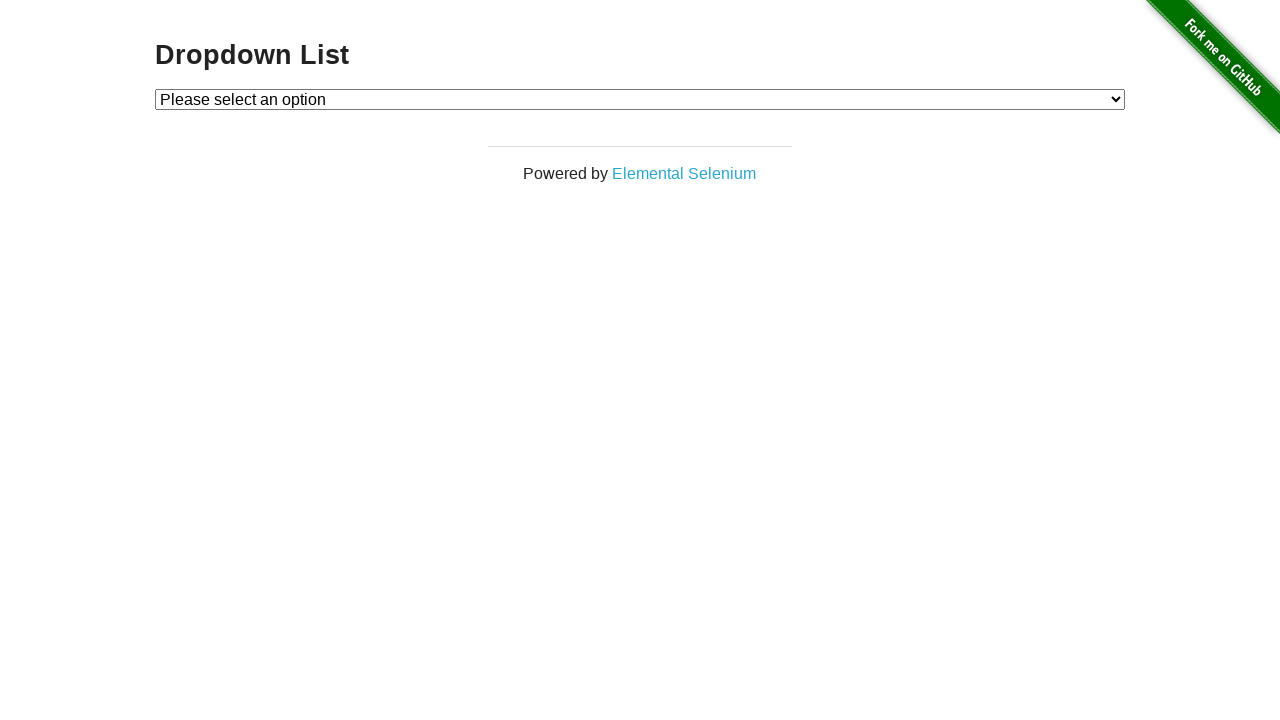

Navigated to dropdown test page
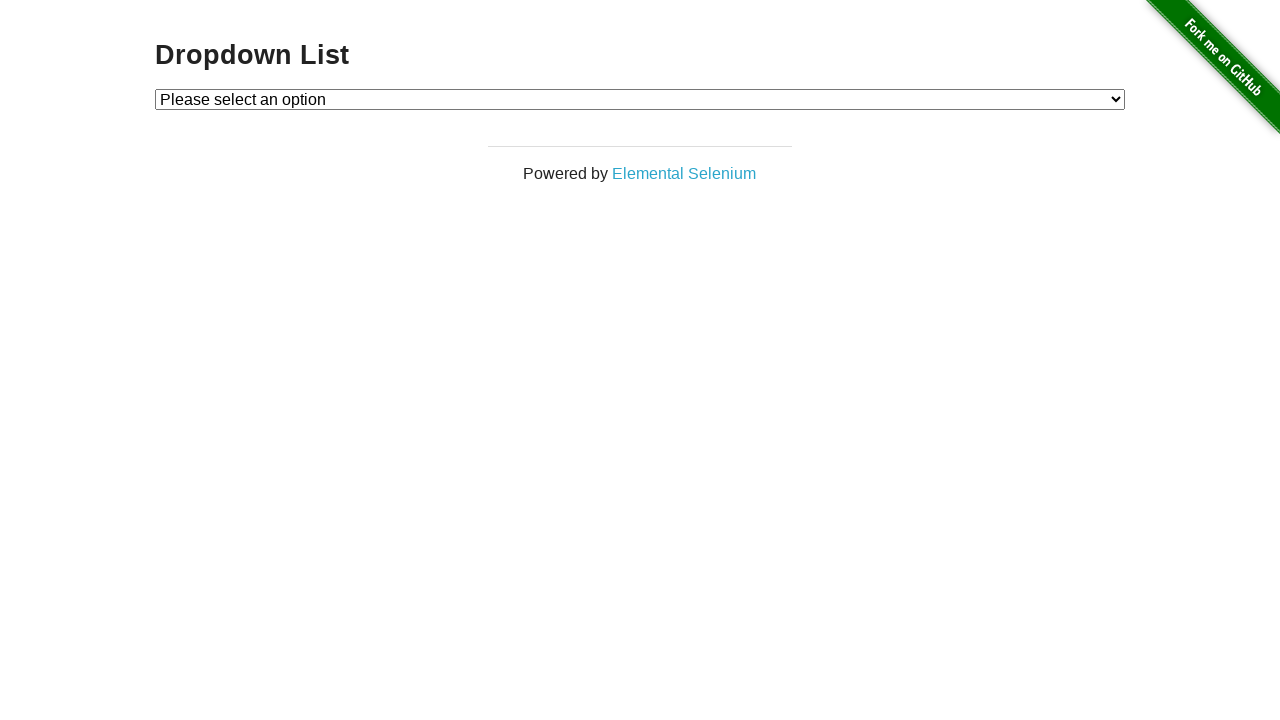

Selected 'Option 1' from the dropdown on #dropdown
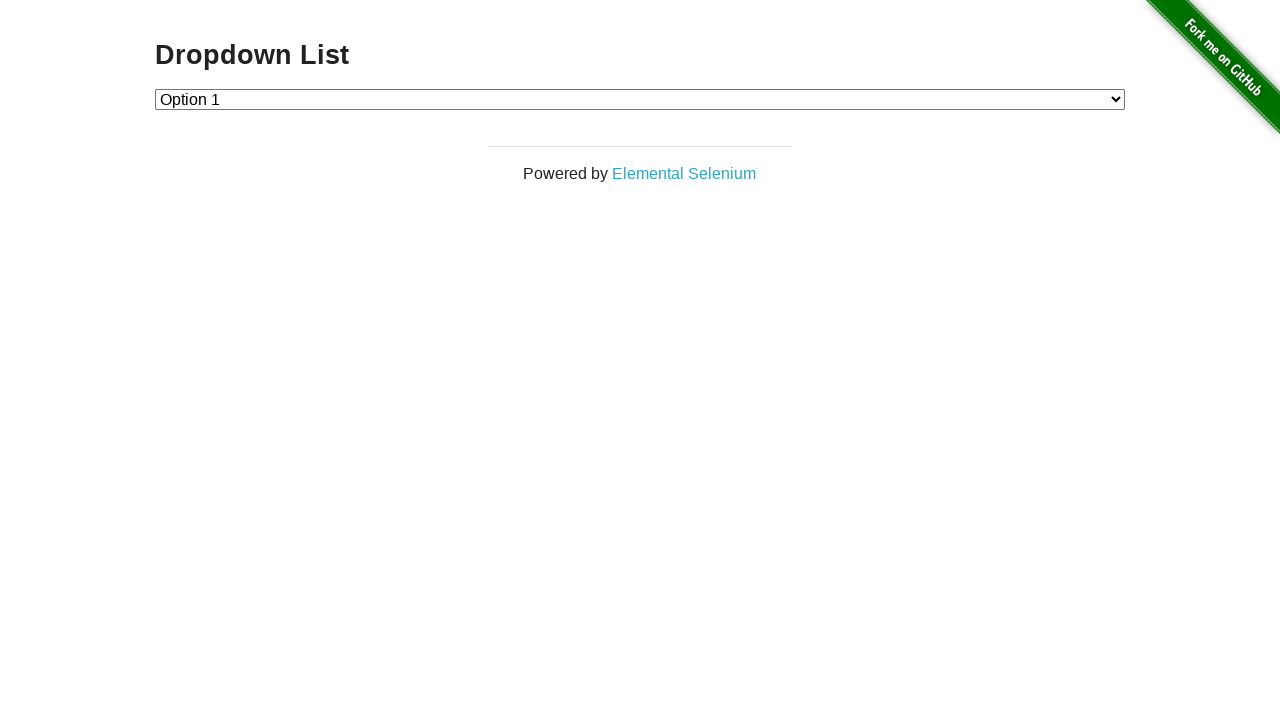

Retrieved the selected dropdown value
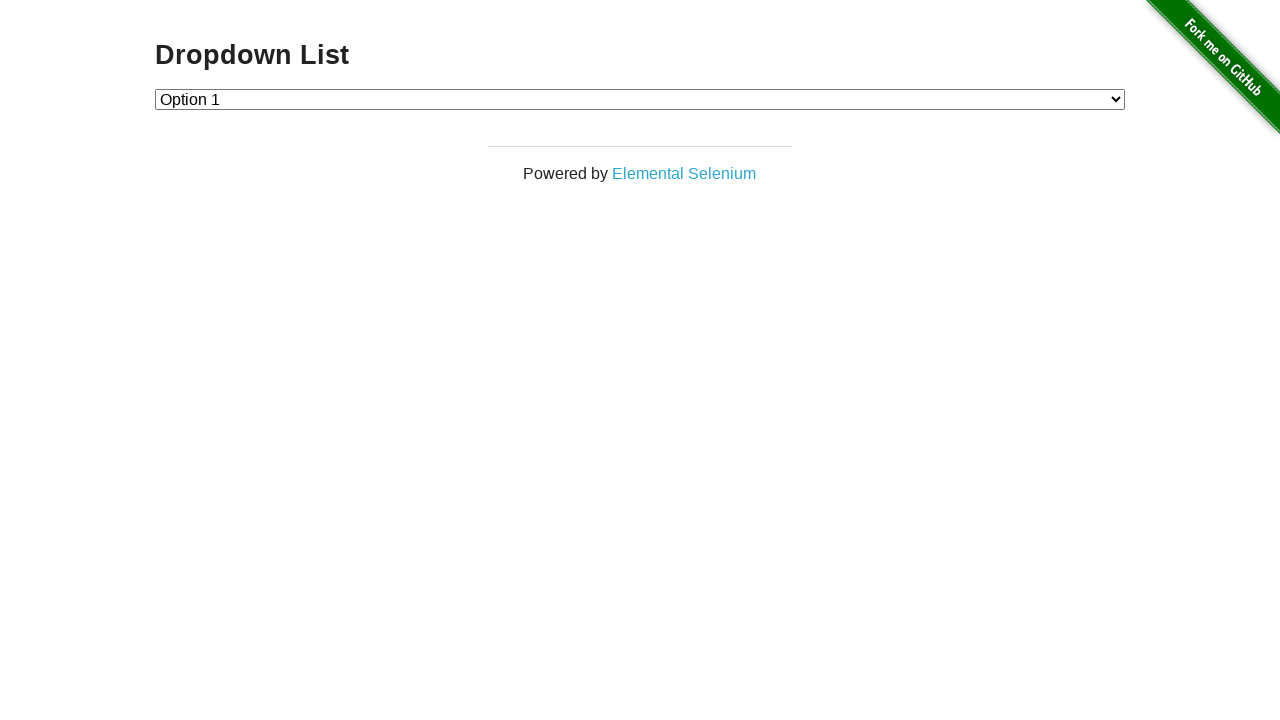

Verified that 'Option 1' was correctly selected with value '1'
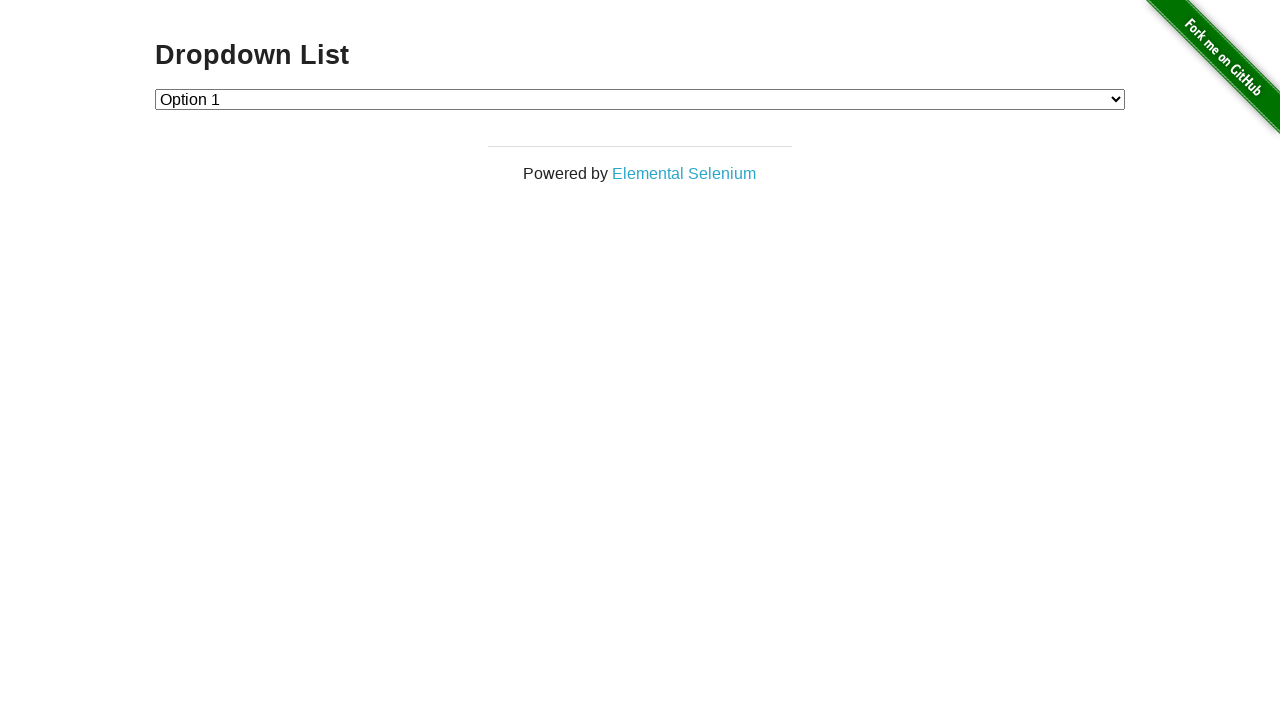

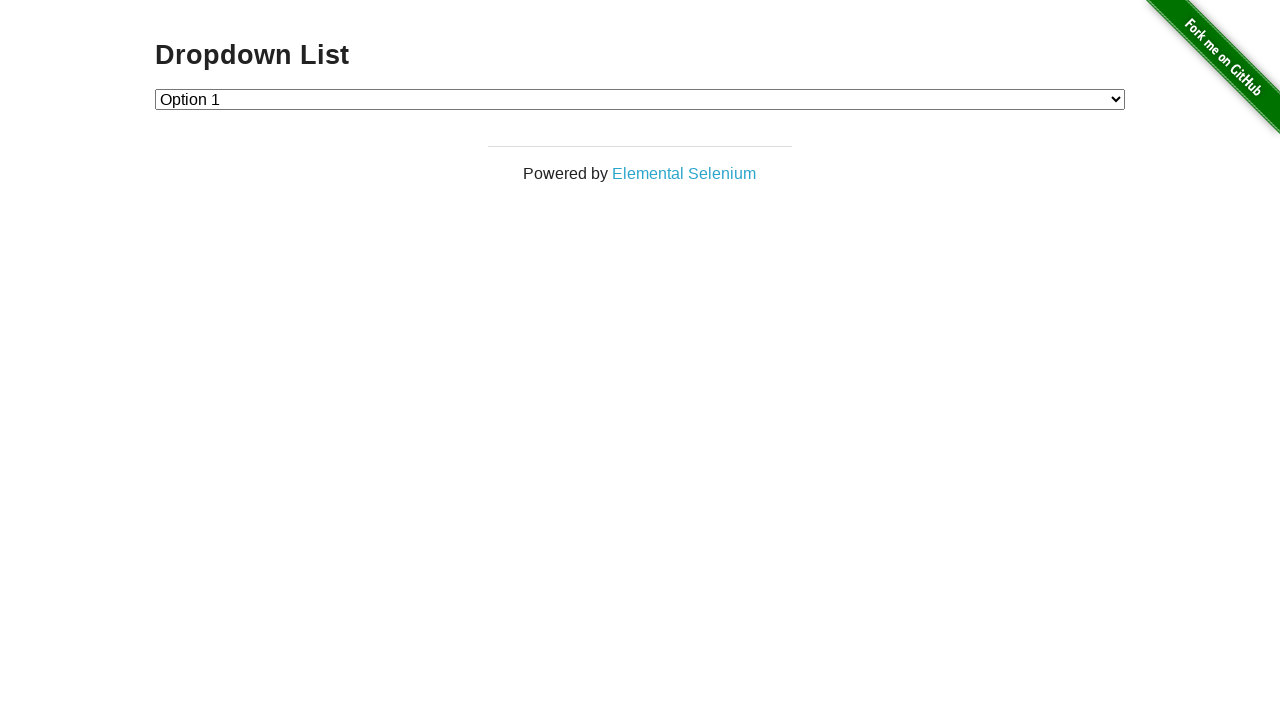